Tests the resizable UI element by dragging the resize handle to expand the element dimensions

Starting URL: https://jqueryui.com/resources/demos/resizable/default.html

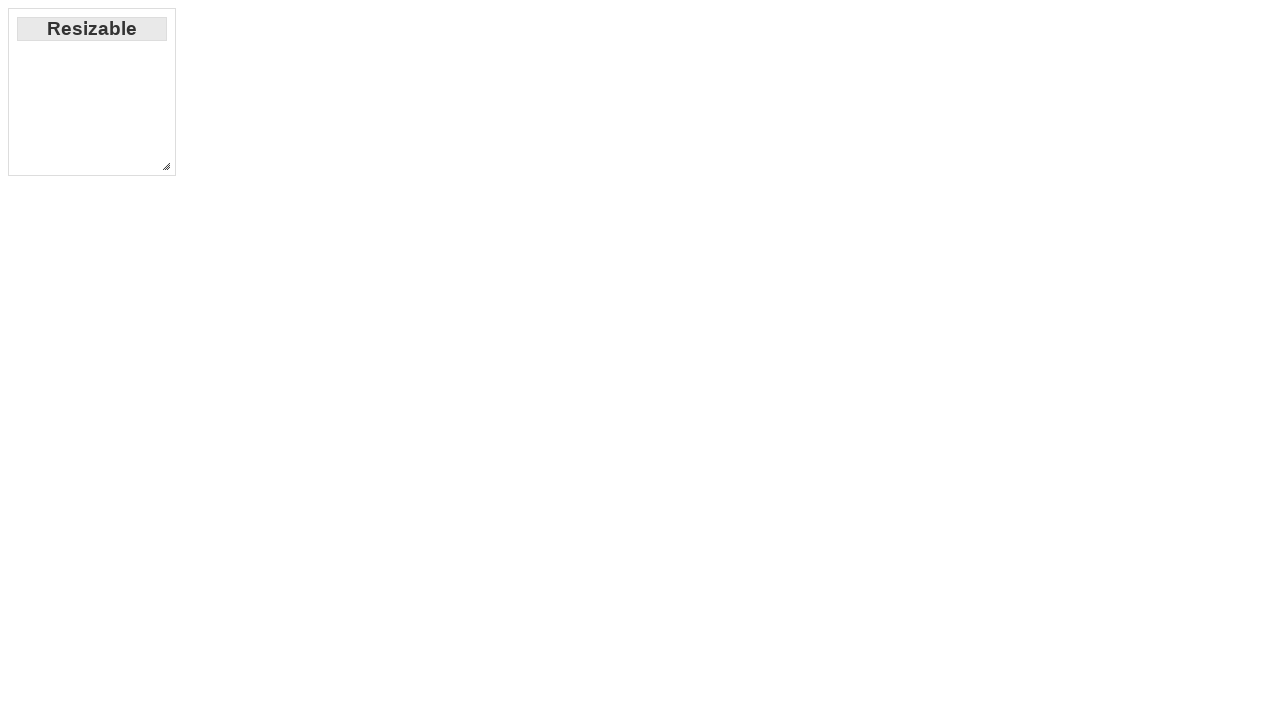

Navigated to jQuery UI resizable demo page
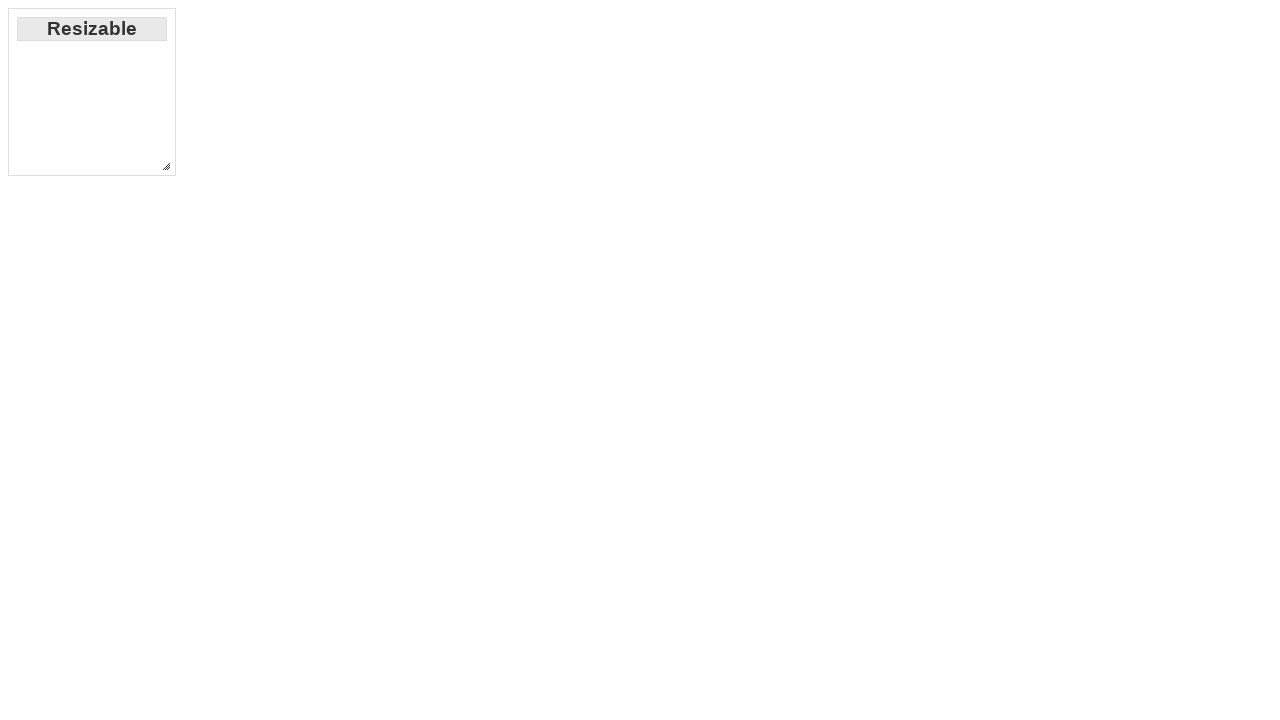

Located the resize handle element (bottom-right corner)
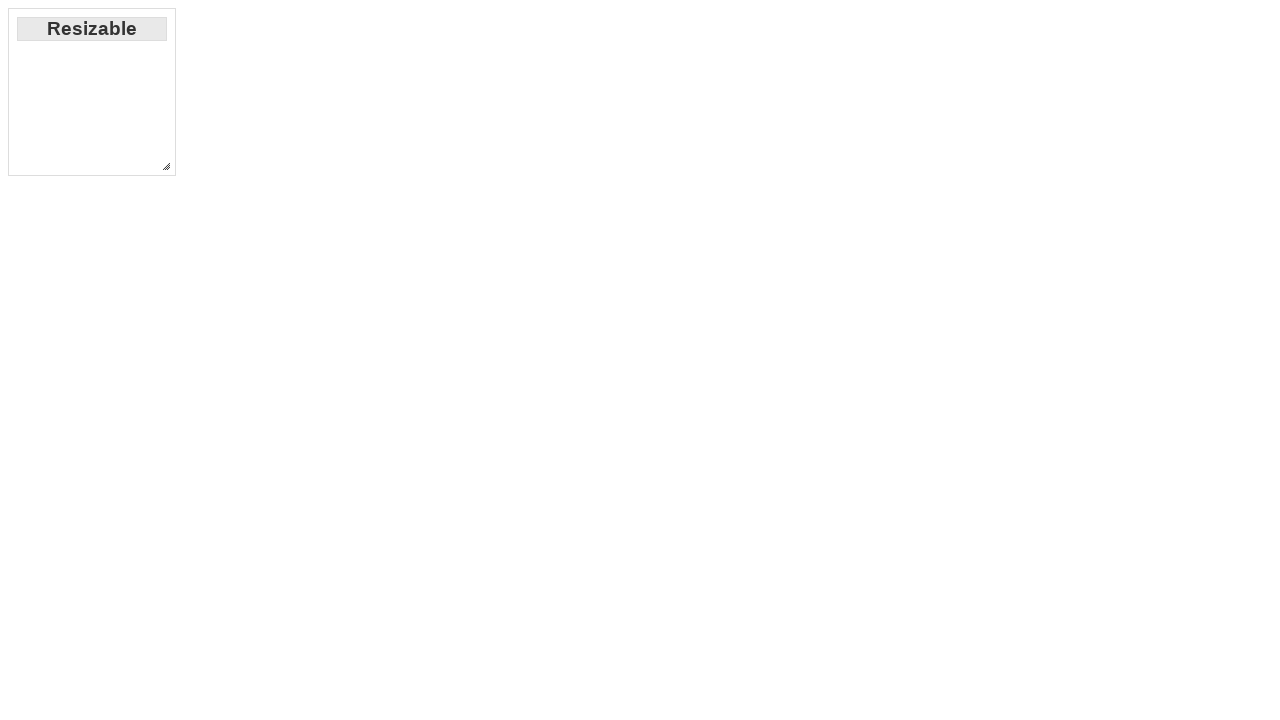

Dragged resize handle to expand element dimensions to position (237, 357) at (395, 515)
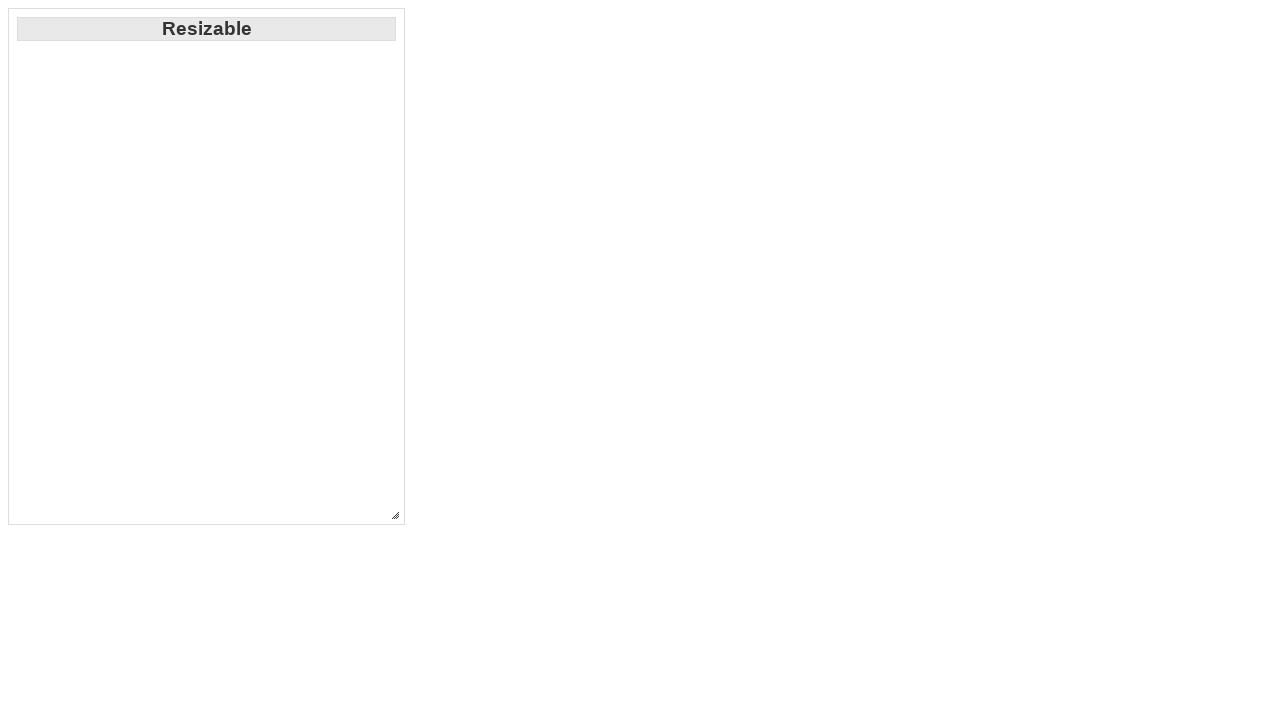

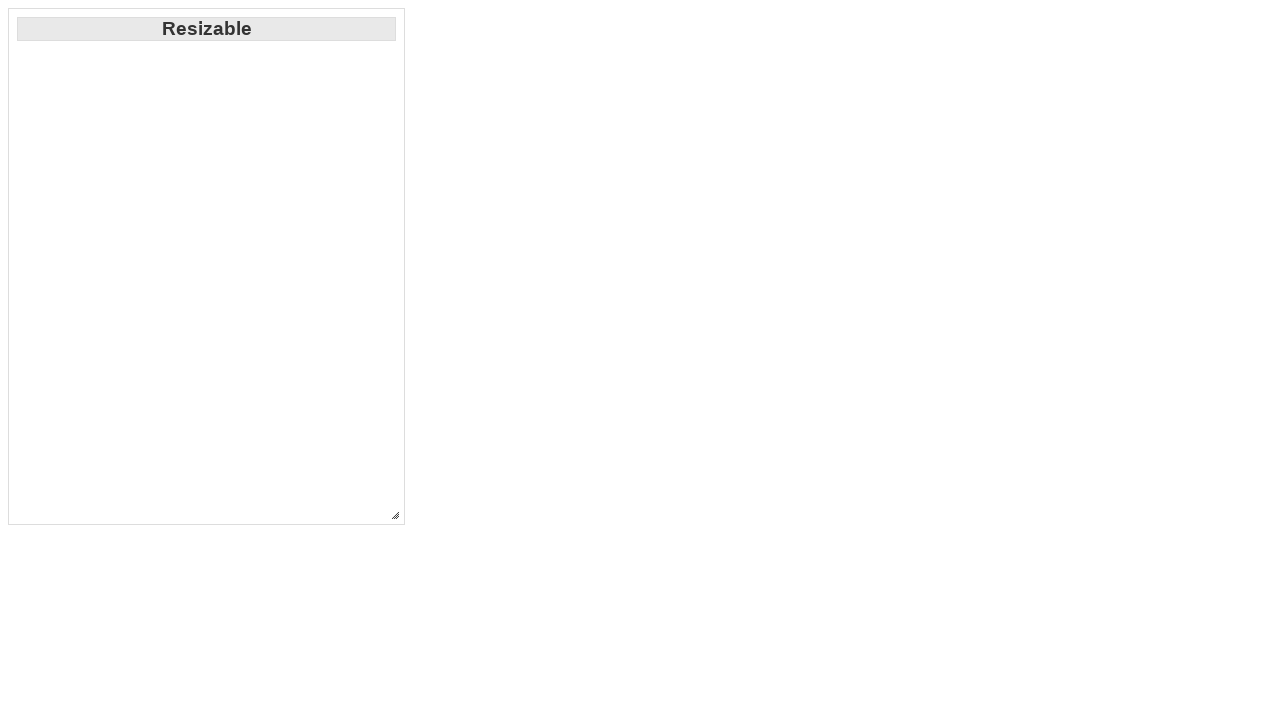